Tests adding specific items to a shopping cart by searching through a list of products and clicking the "Add to cart" button for items matching the desired list (Cucumber, Brocolli, Beetroot).

Starting URL: https://rahulshettyacademy.com/seleniumPractise/

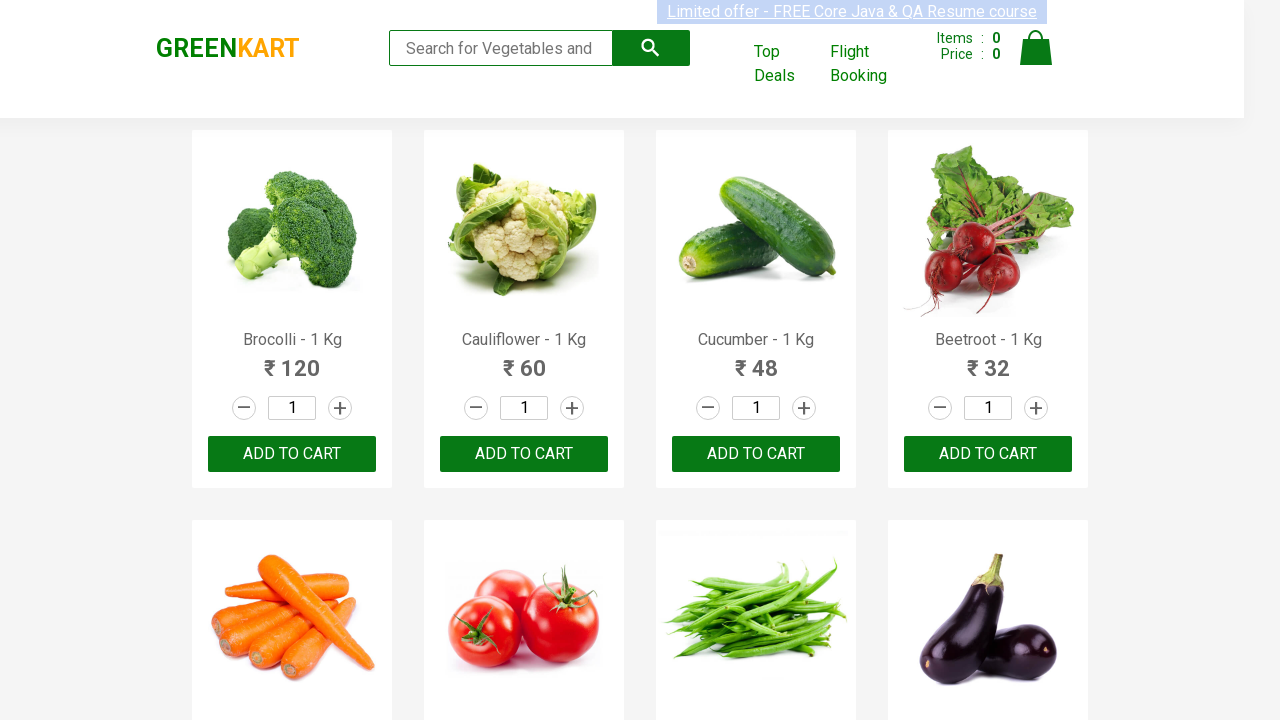

Waited for product names to load on the page
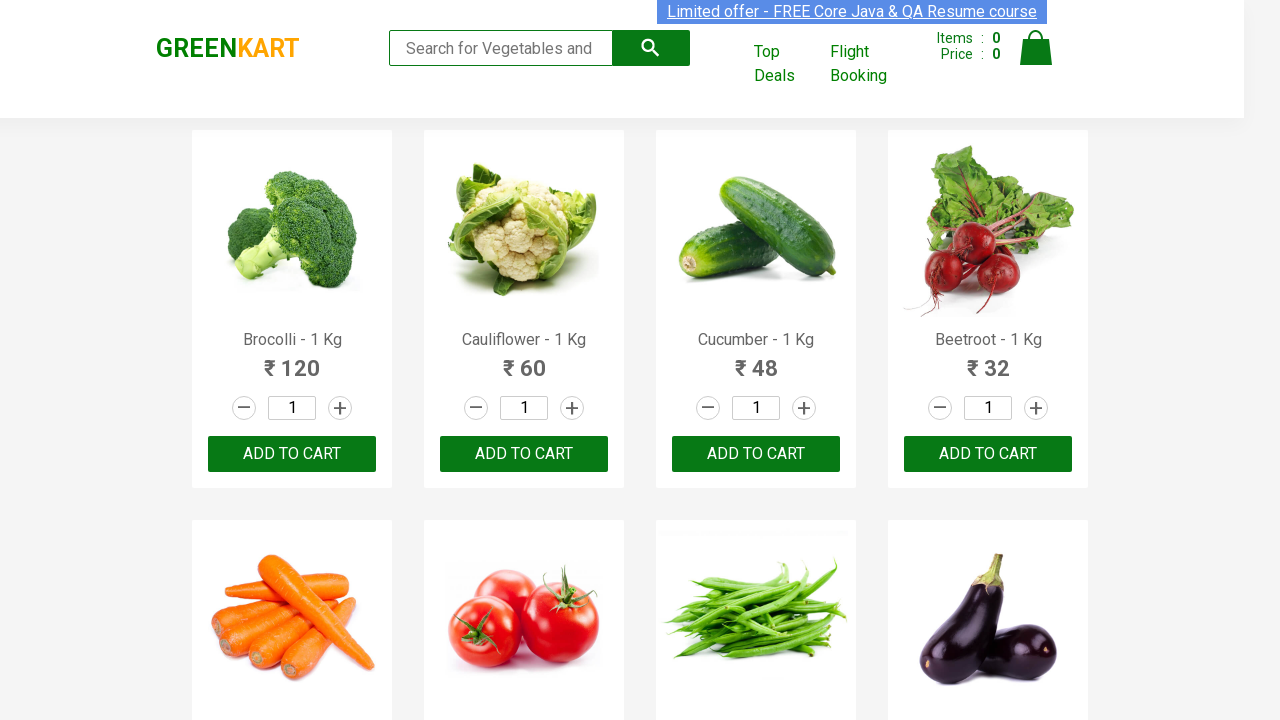

Clicked 'Add to cart' button for Brocolli at (292, 454) on xpath=//div[@class='product-action']/button >> nth=0
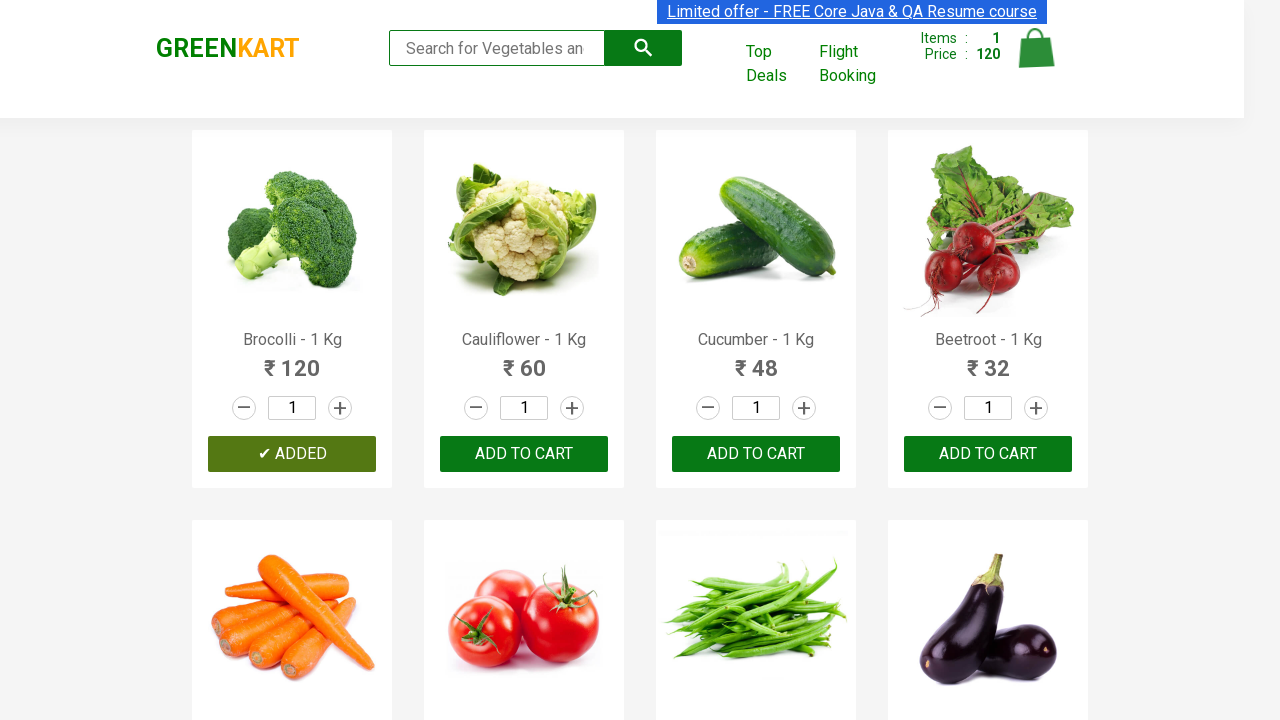

Clicked 'Add to cart' button for Cucumber at (756, 454) on xpath=//div[@class='product-action']/button >> nth=2
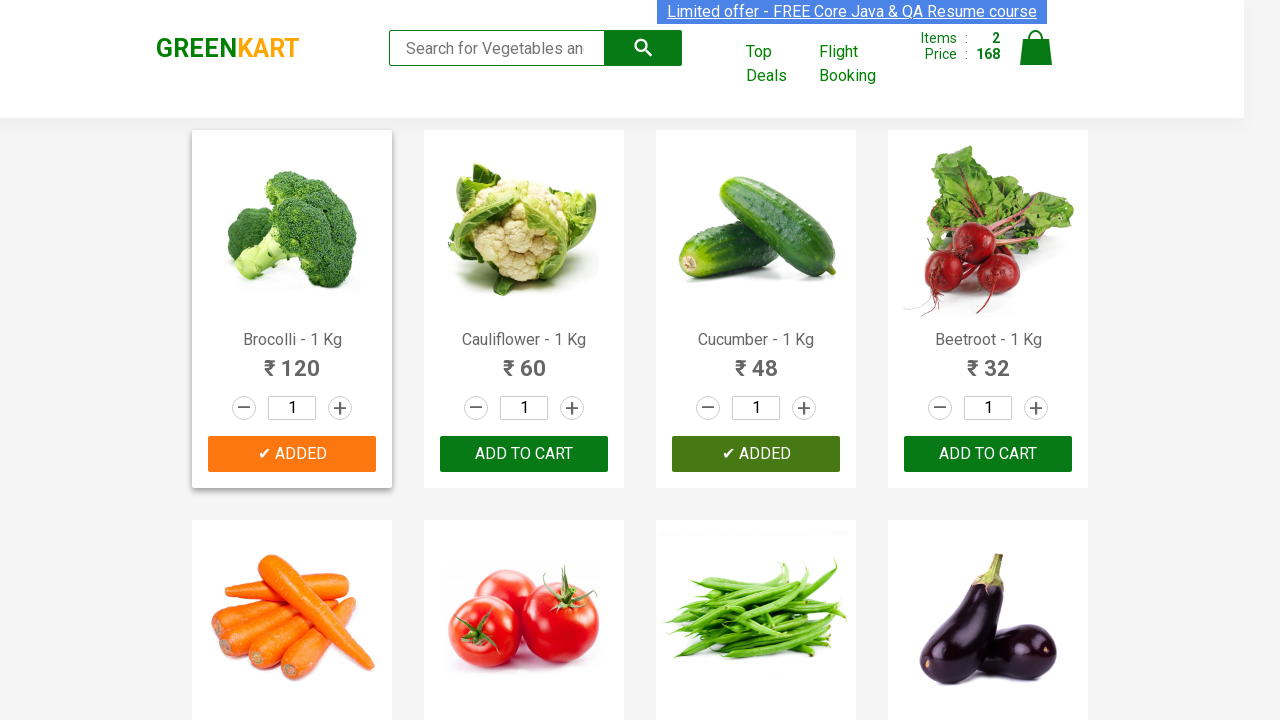

Clicked 'Add to cart' button for Beetroot at (988, 454) on xpath=//div[@class='product-action']/button >> nth=3
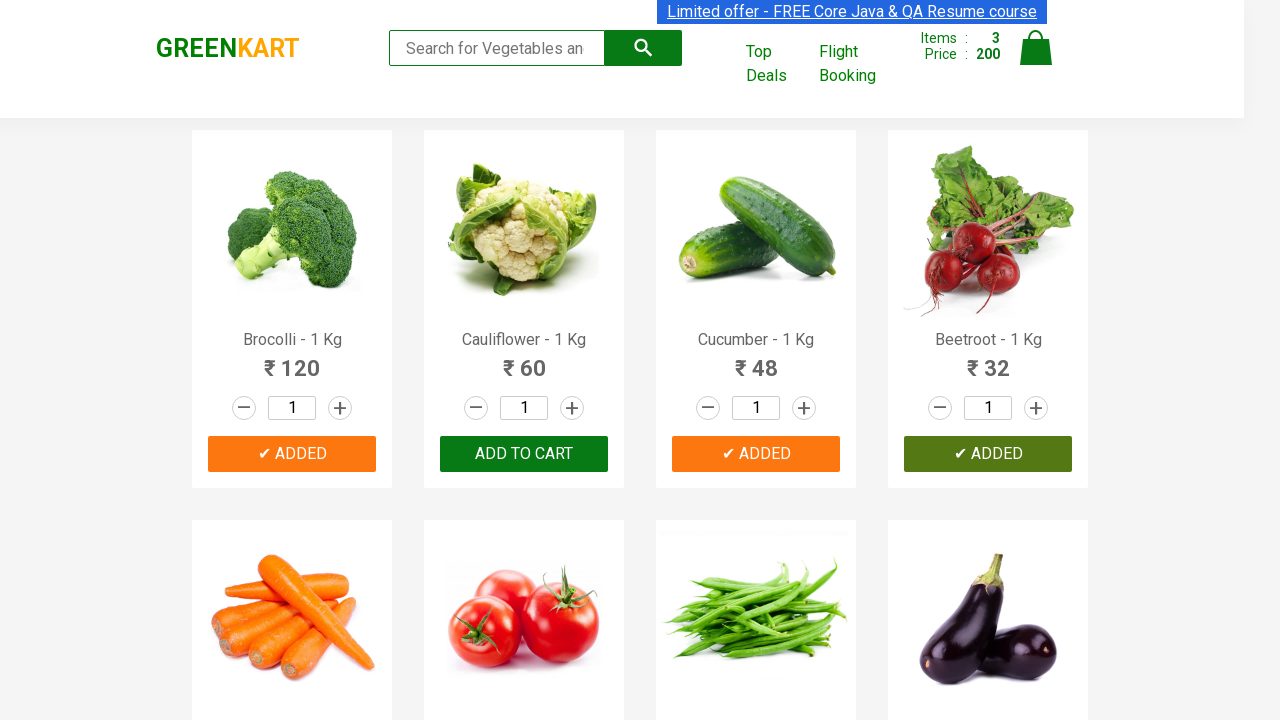

Waited 1 second to ensure all items were added to cart
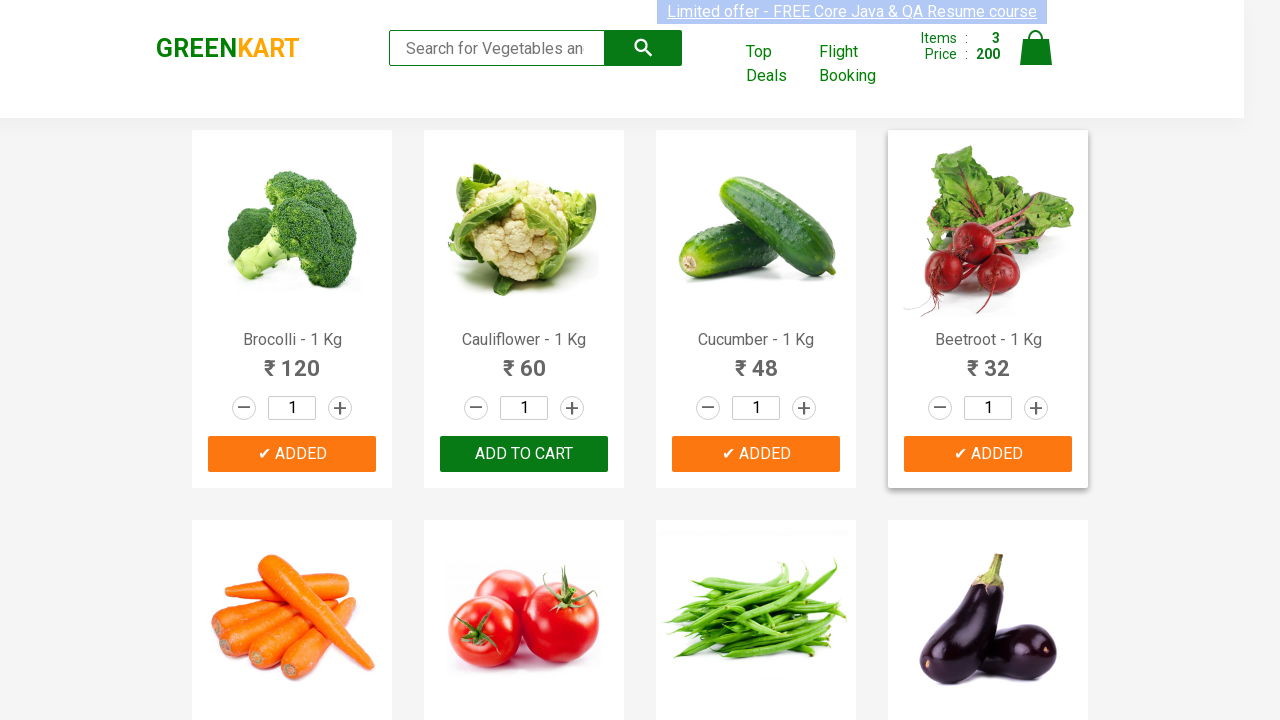

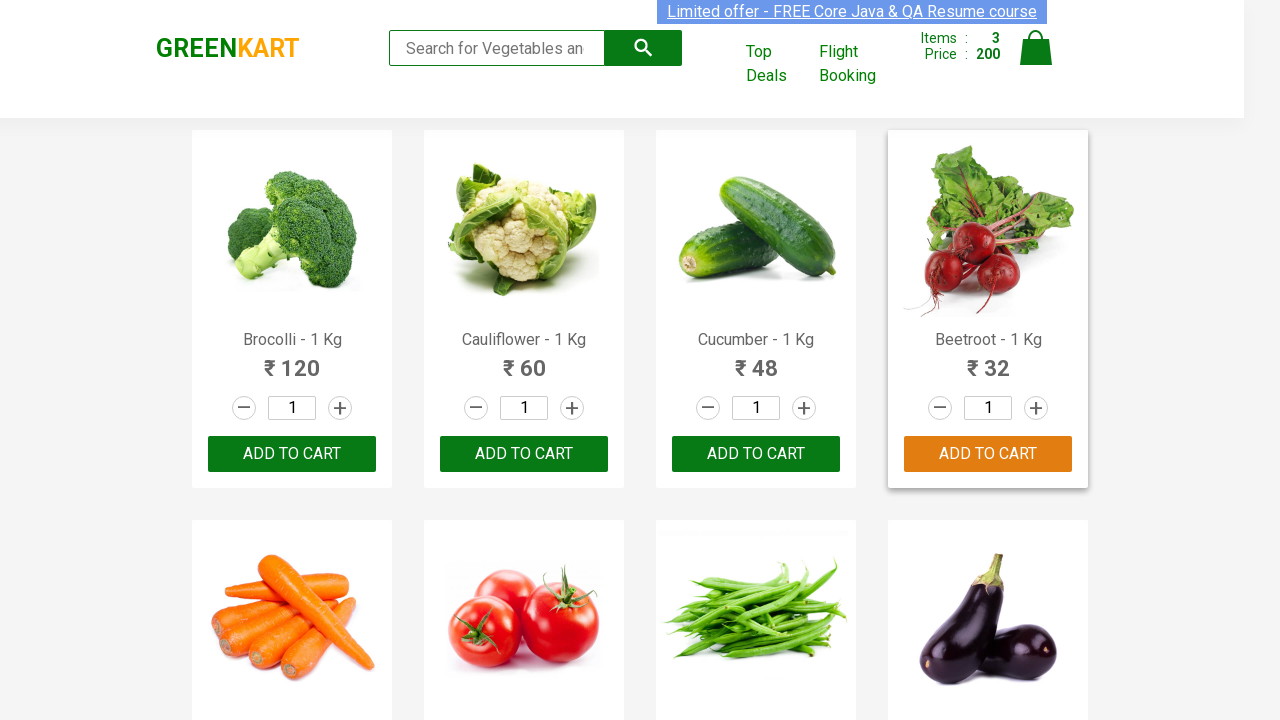